Tests navigation through Korea Daily news search results by loading search pages and clicking through to view individual article pages.

Starting URL: https://www.koreadaily.com/search?searchWord=%EB%AF%BC%EC%83%9D%20%EC%A7%80%EC%9B%90&searchType=all&highLight=true&page=1

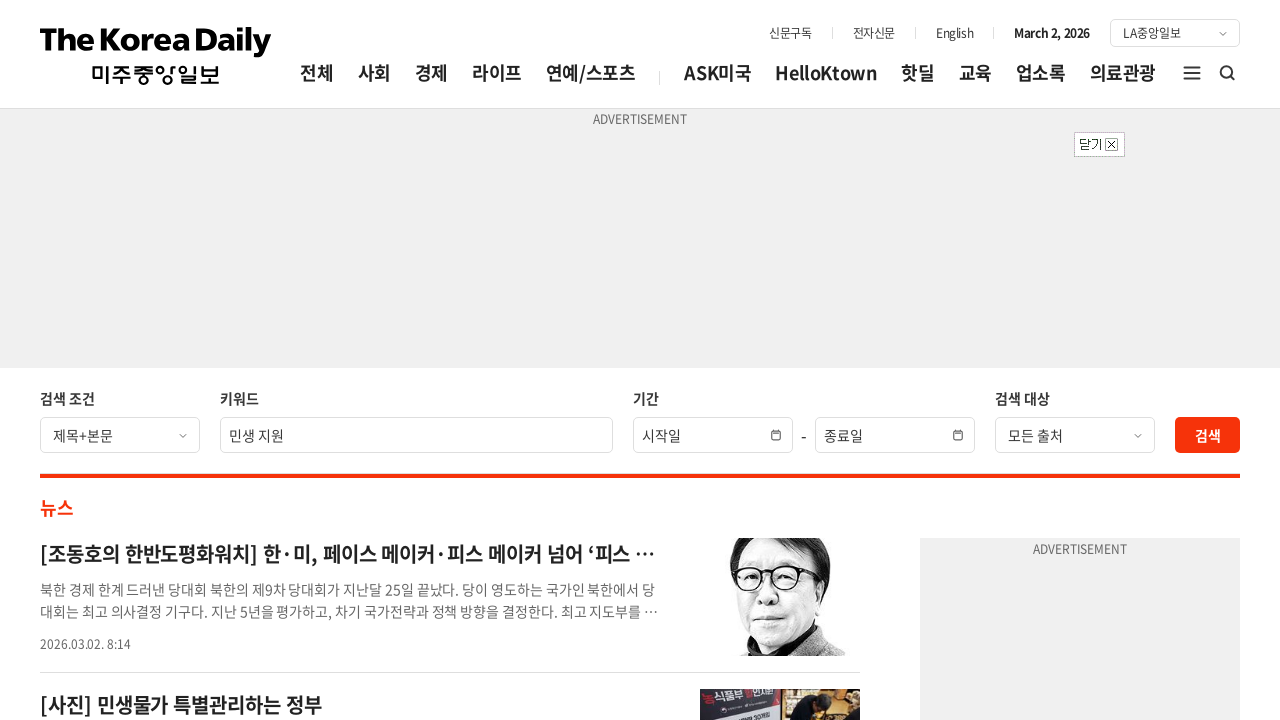

Search results loaded on page 1
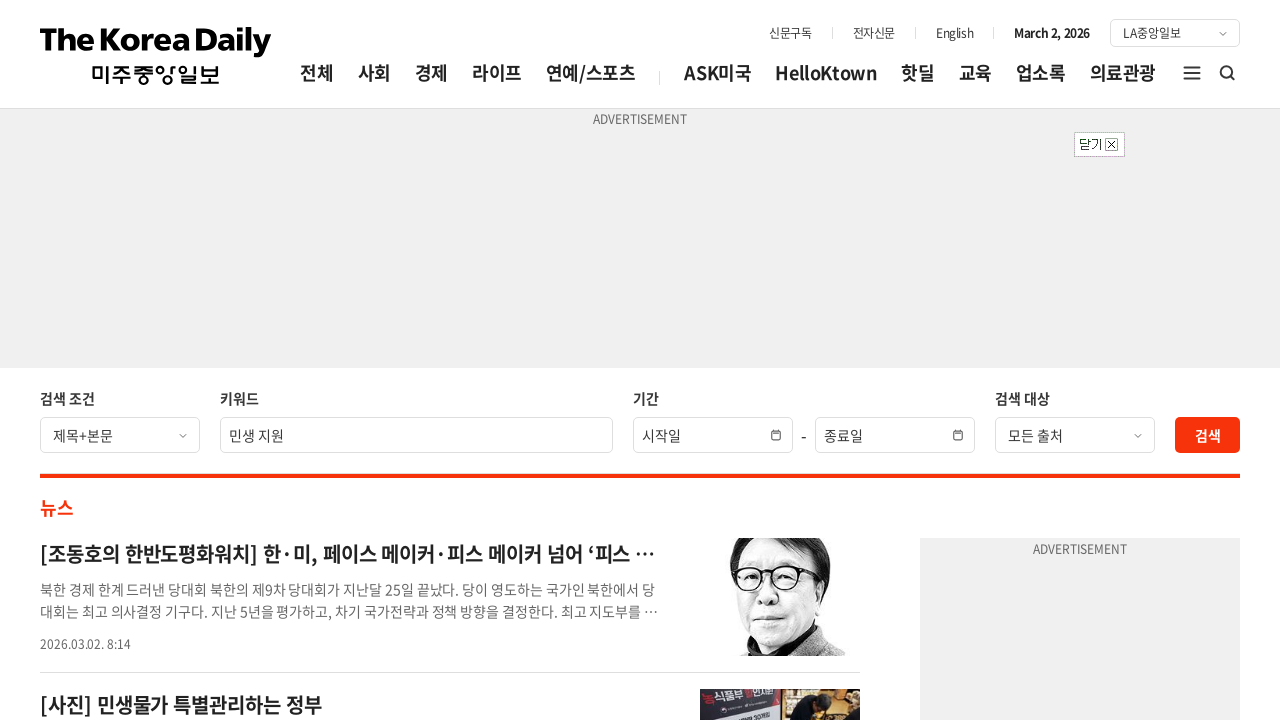

Located first article link in search results
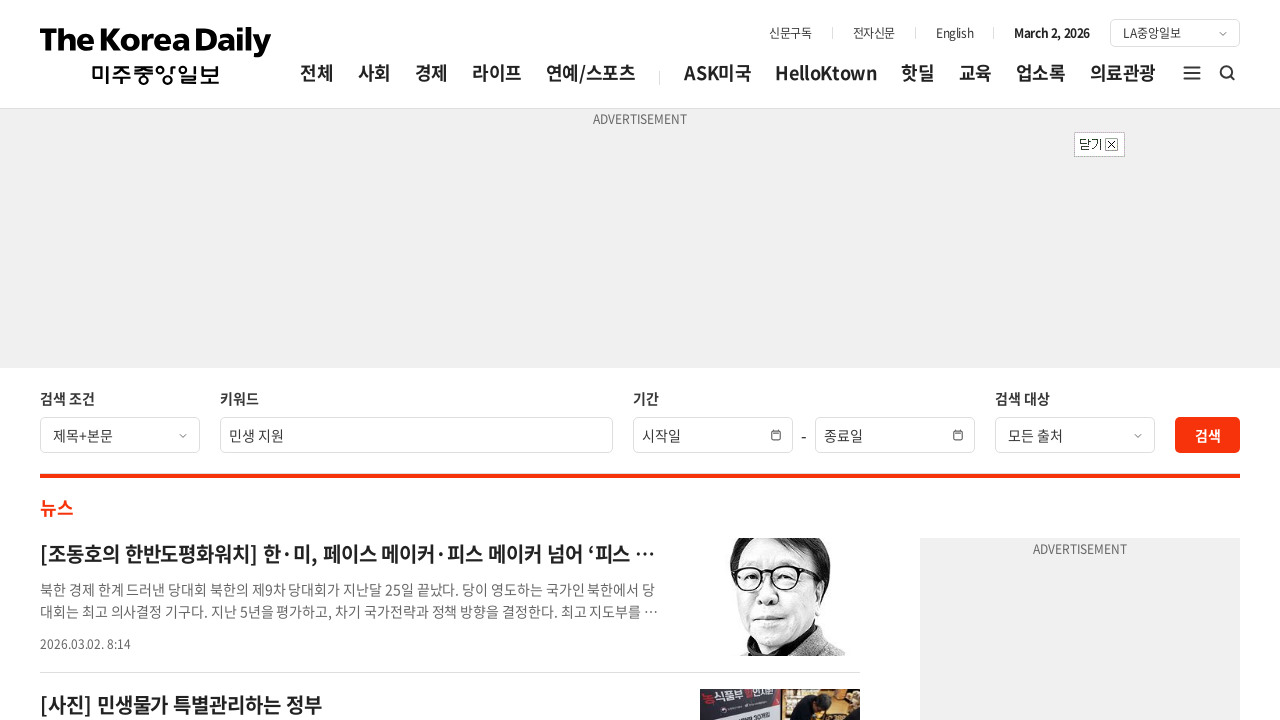

Retrieved href attribute from first article link
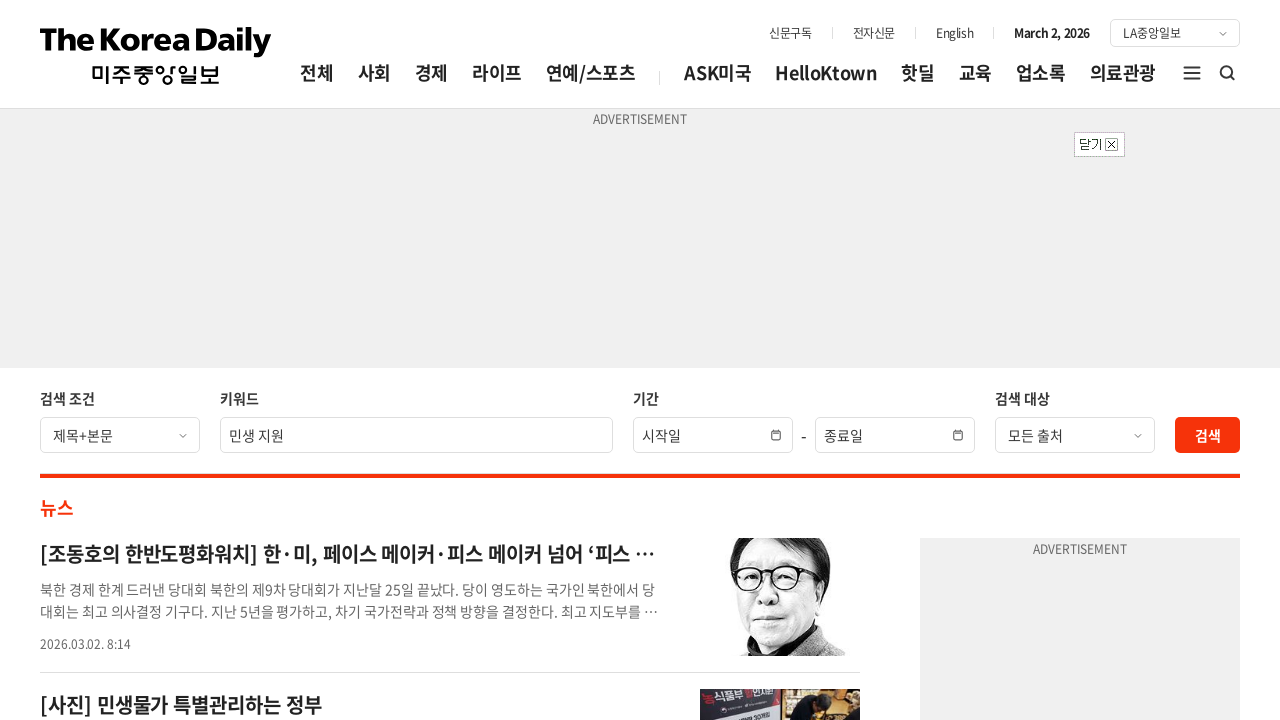

Clicked on first article link to navigate to article page at (450, 606) on div.newsList a >> nth=0
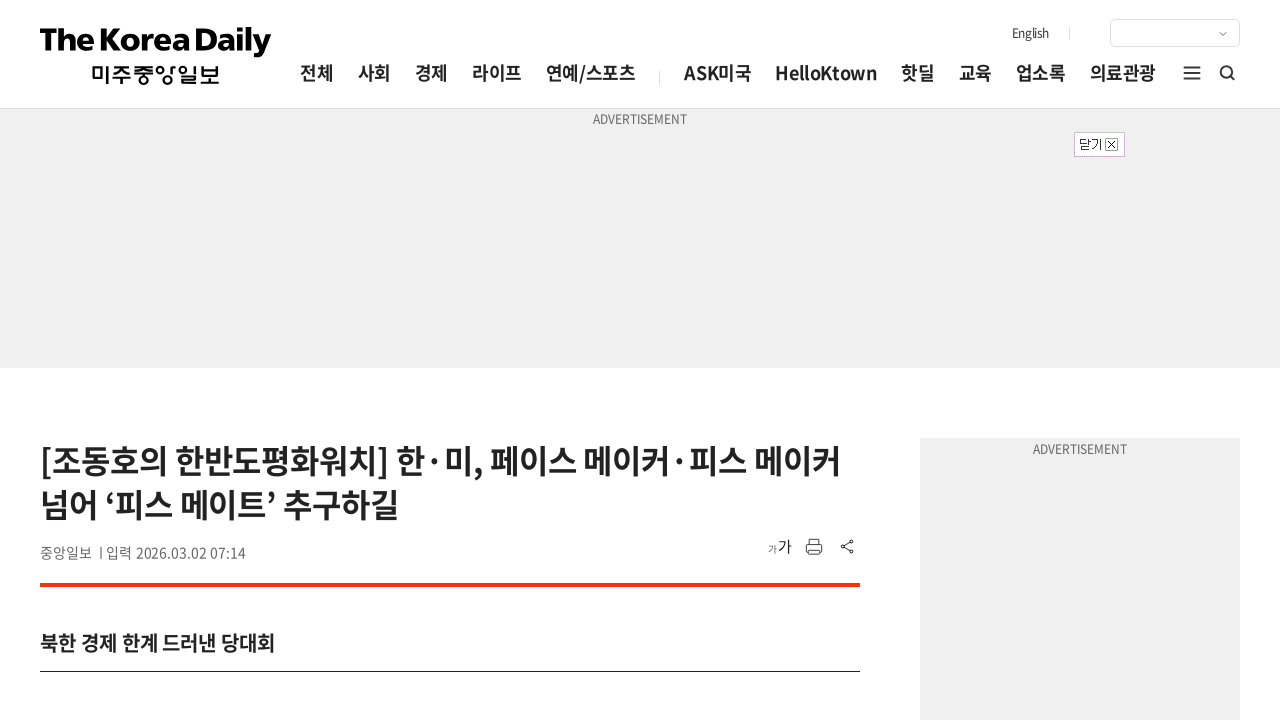

Article headline loaded on article page
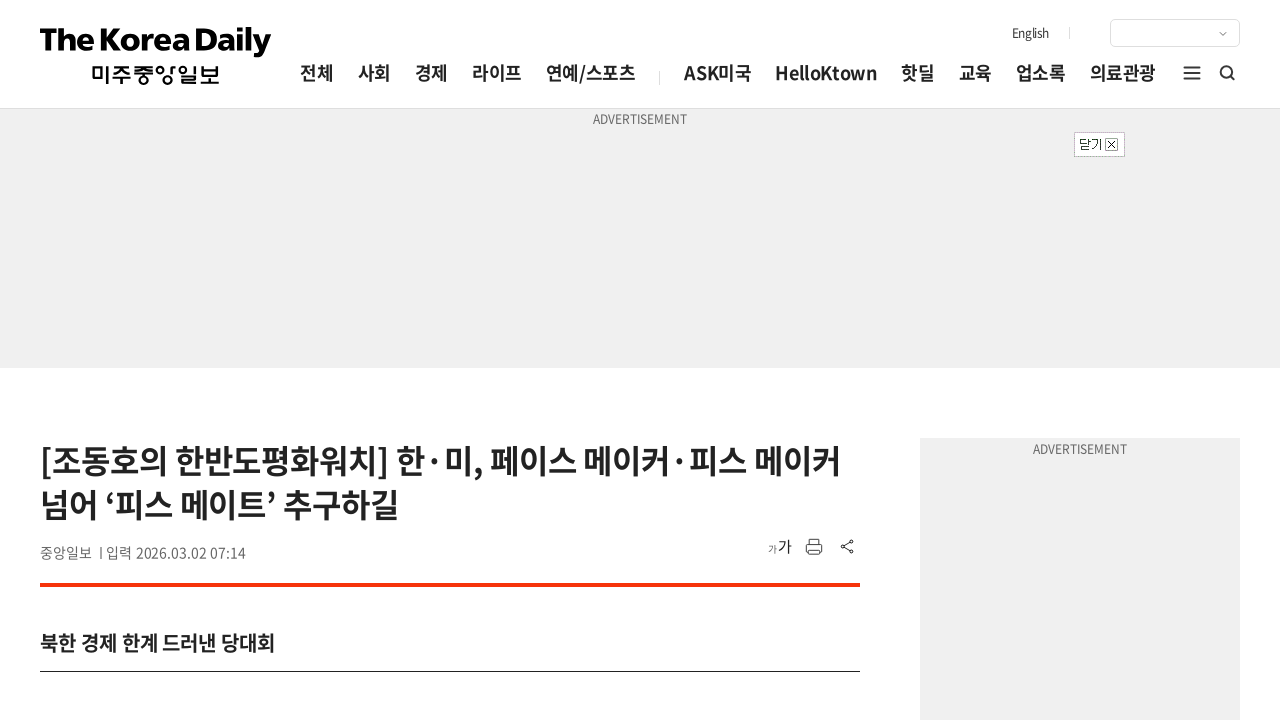

Article body section loaded
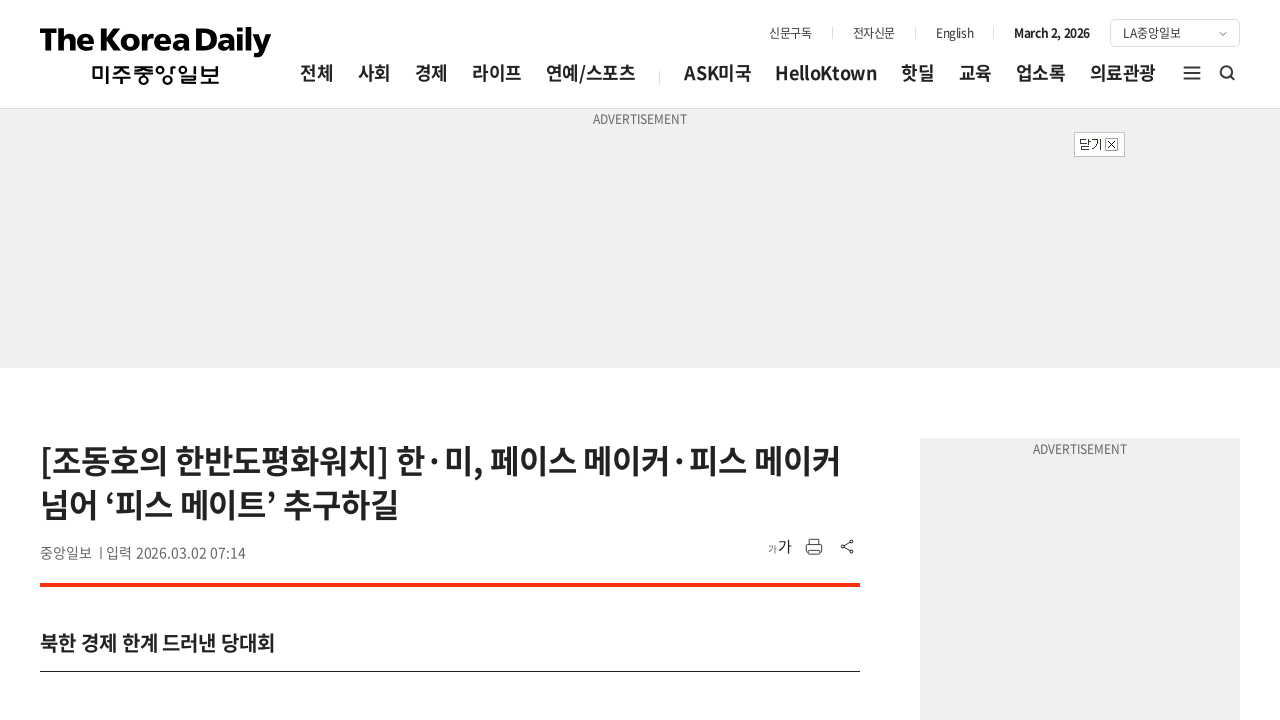

Navigated back to search results page
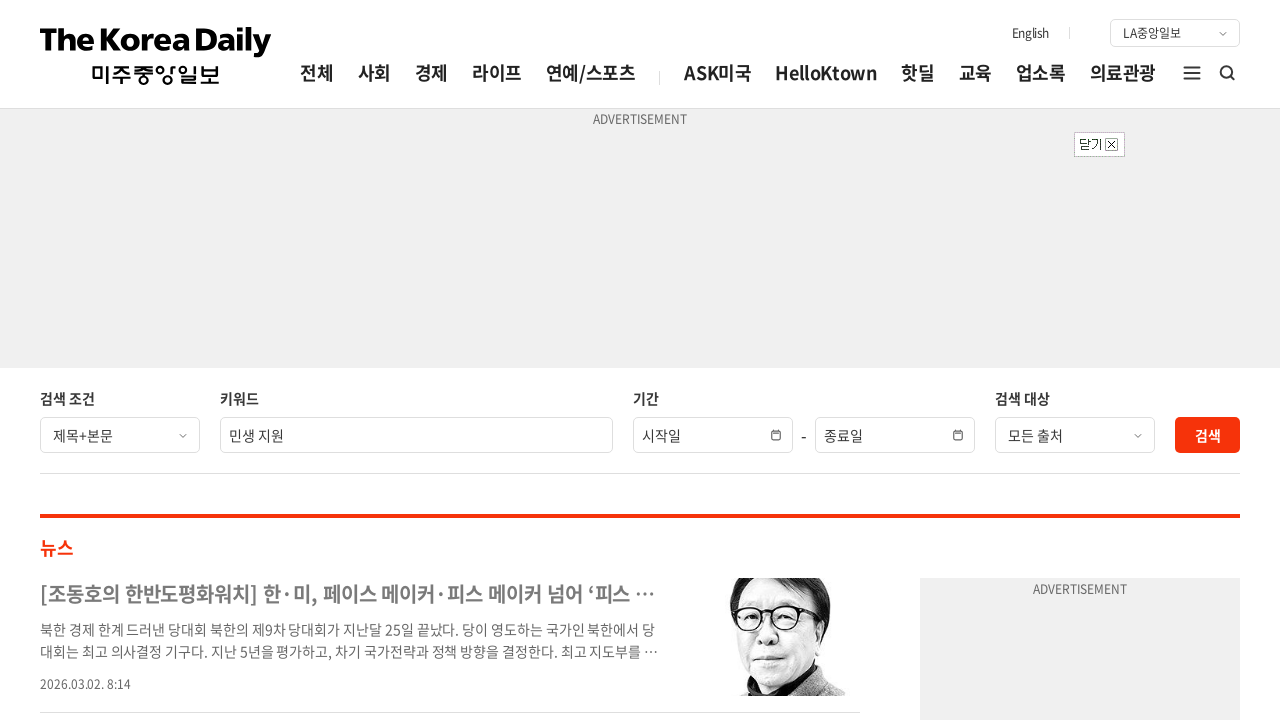

Search results reloaded on page 1
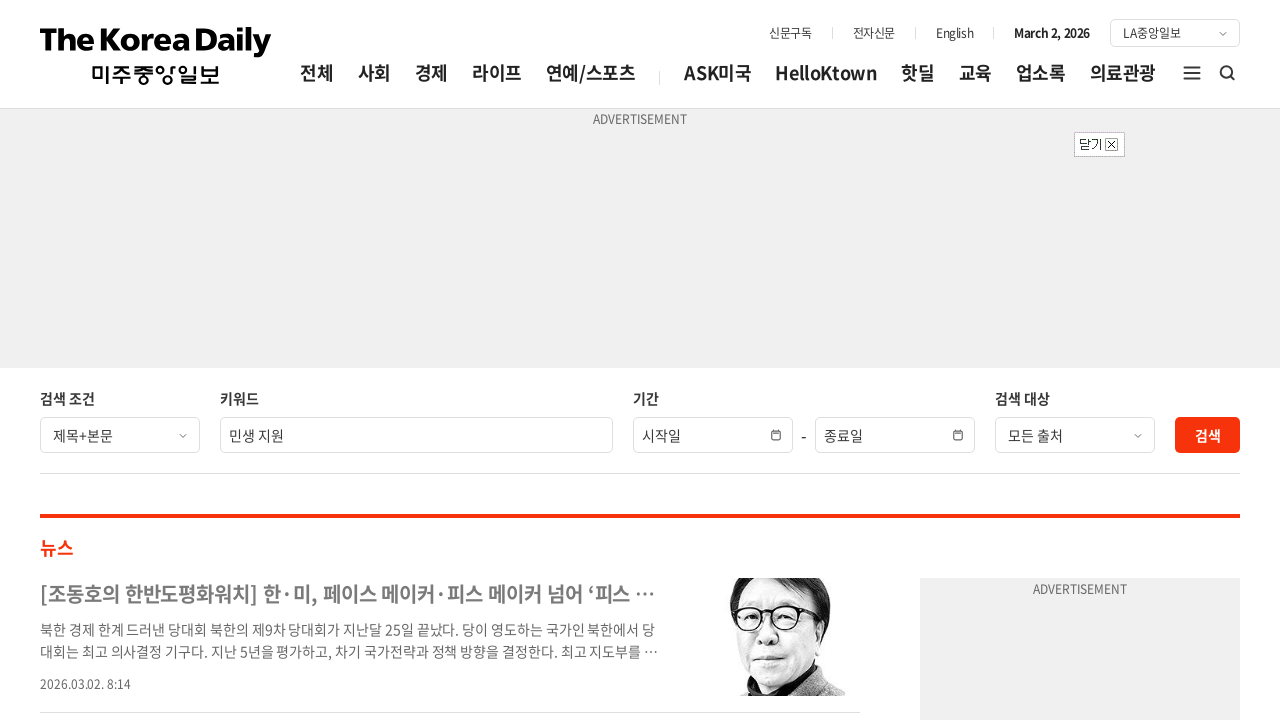

Navigated to page 2 of Korea Daily search results
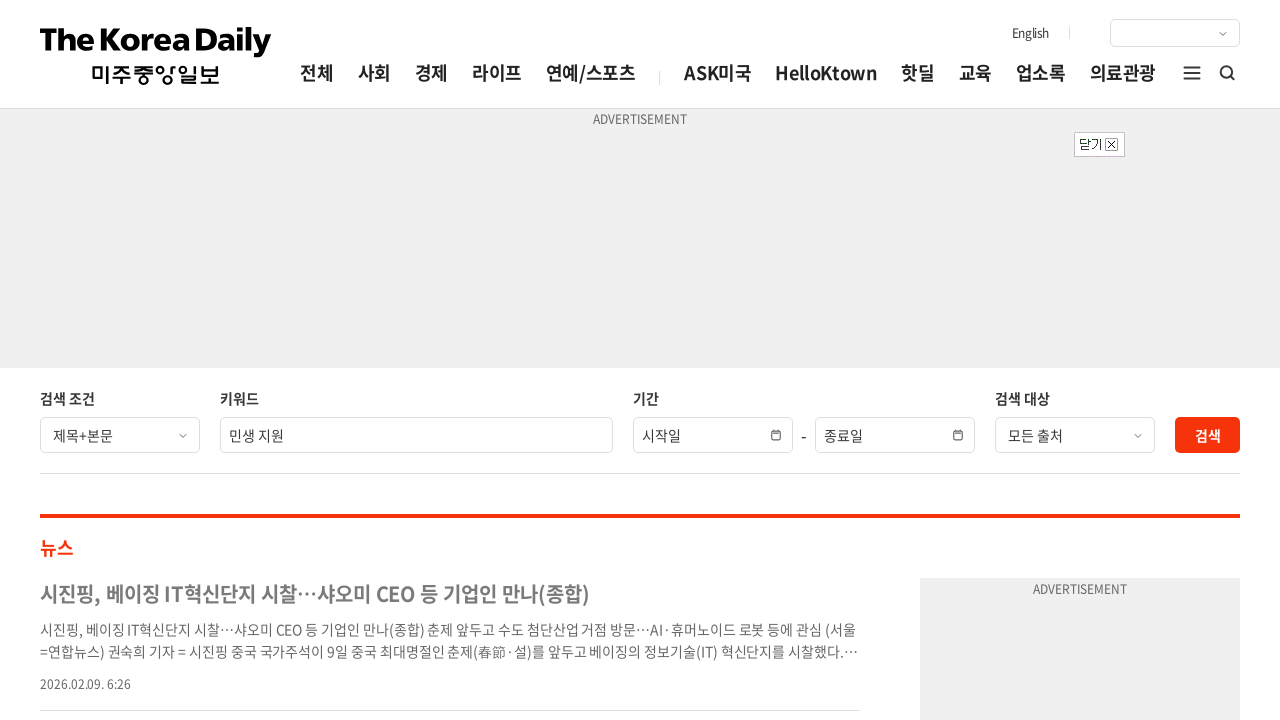

Search results loaded on page 2
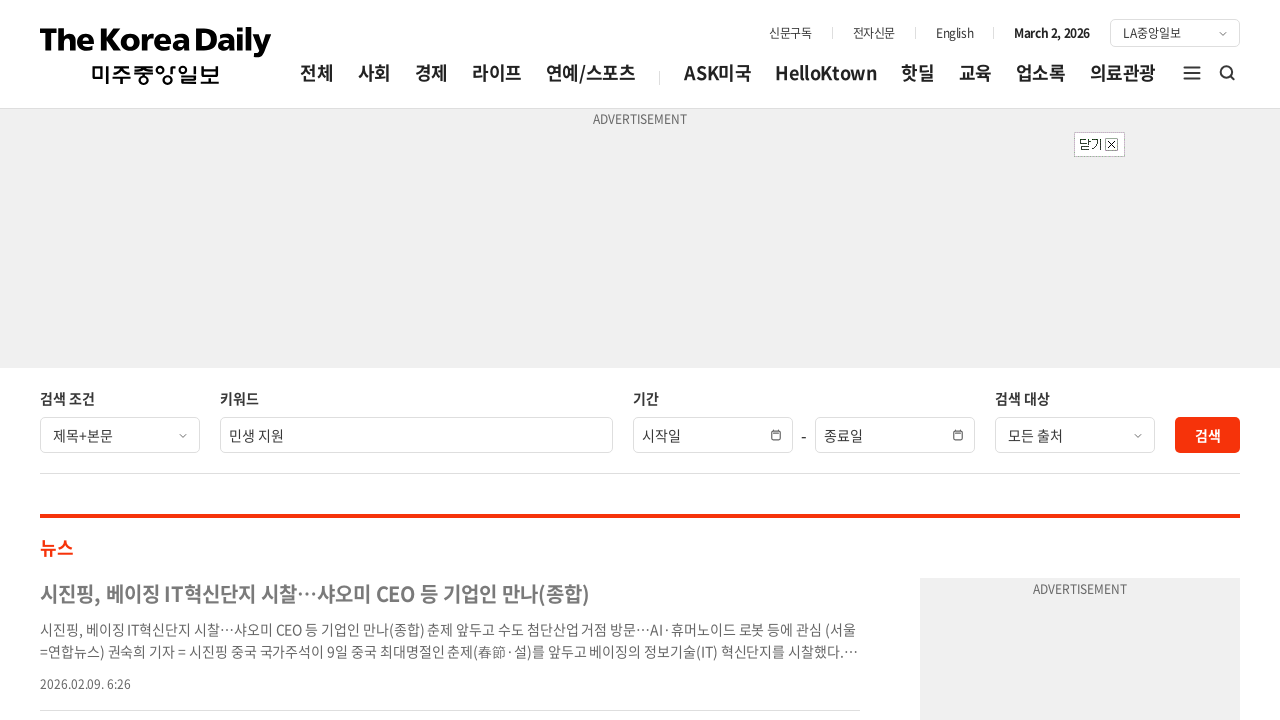

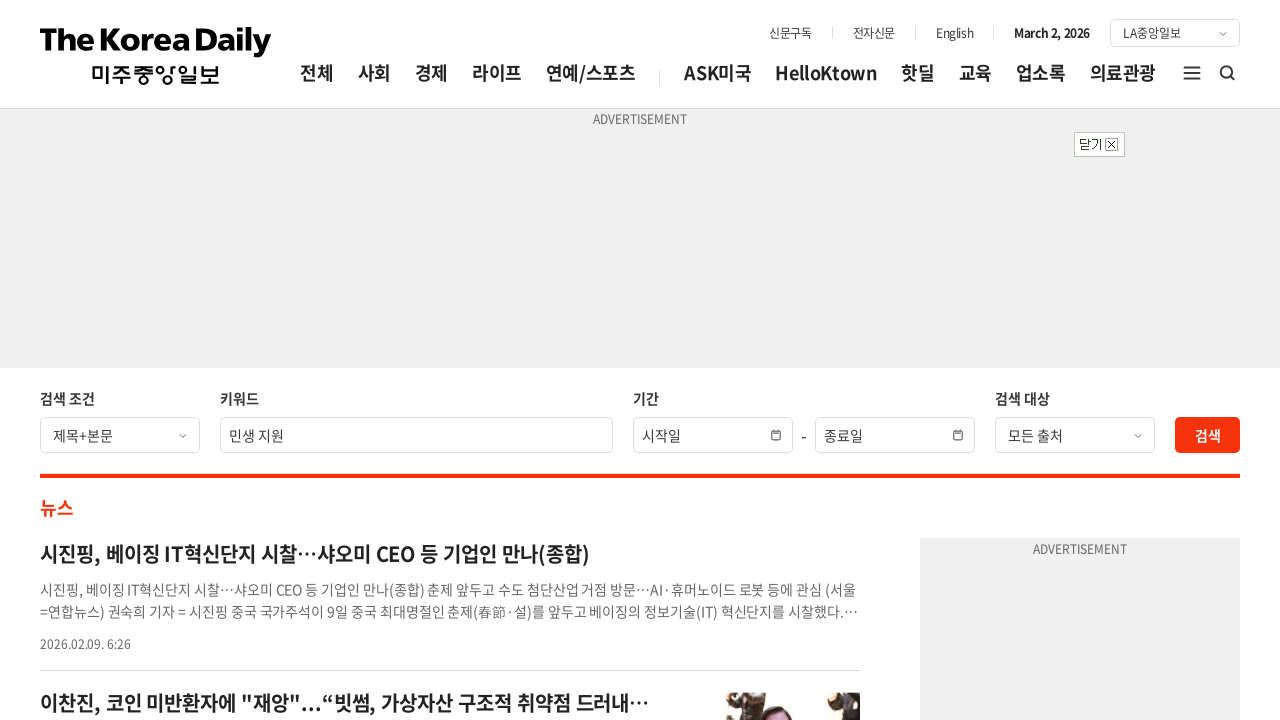